Tests JavaScript alert functionality by clicking a button to trigger an alert, accepting the alert, and verifying the result message is displayed correctly on the page.

Starting URL: http://the-internet.herokuapp.com/javascript_alerts

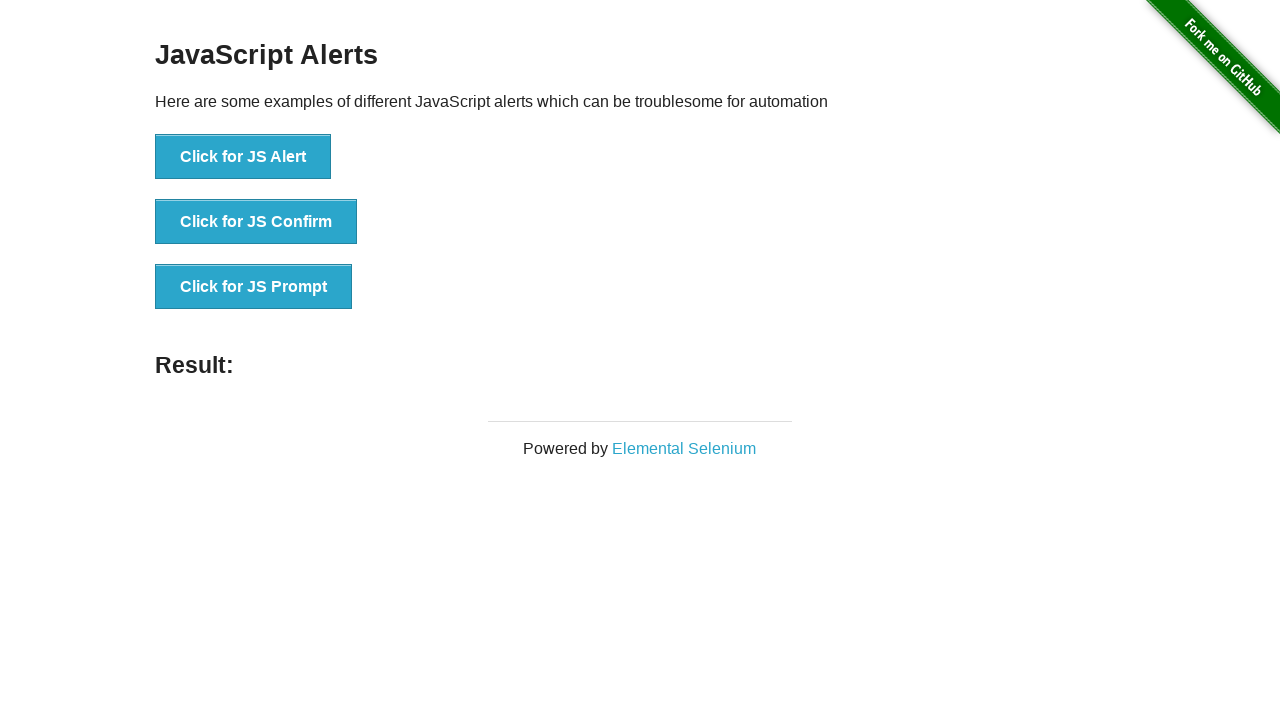

Clicked the first button to trigger JavaScript alert at (243, 157) on ul > li:nth-child(1) > button
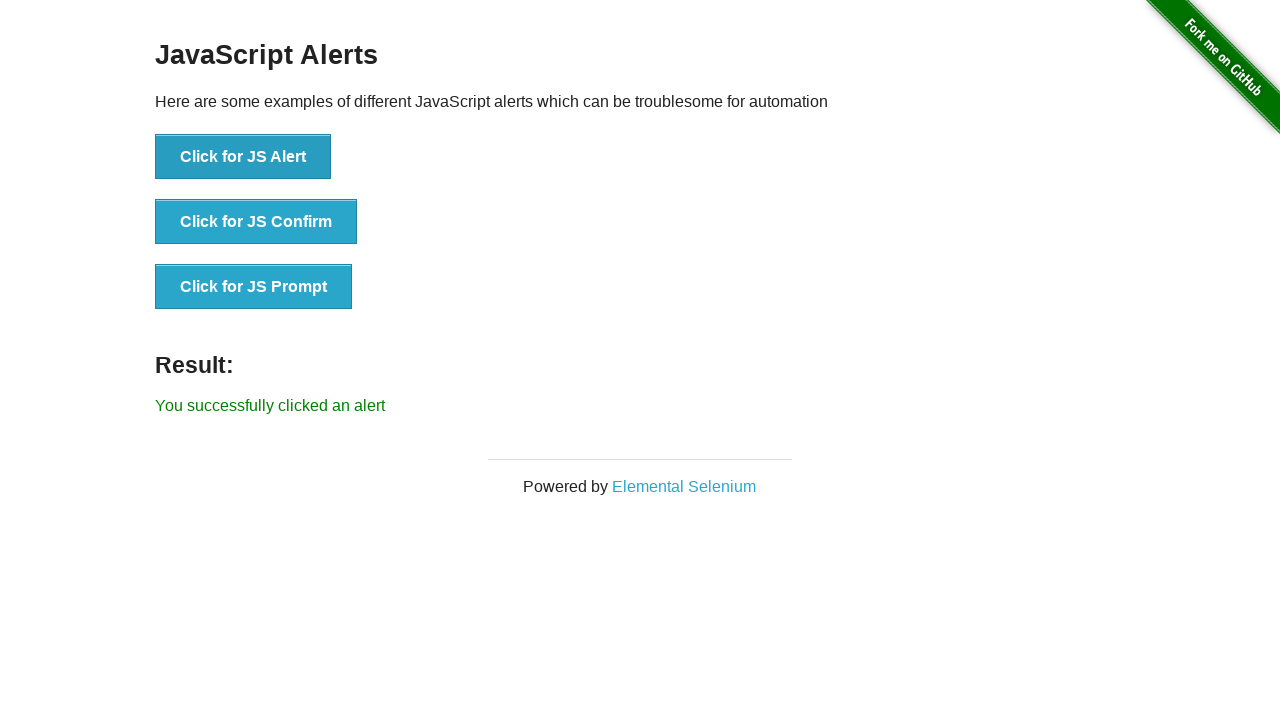

Set up dialog handler to accept alerts
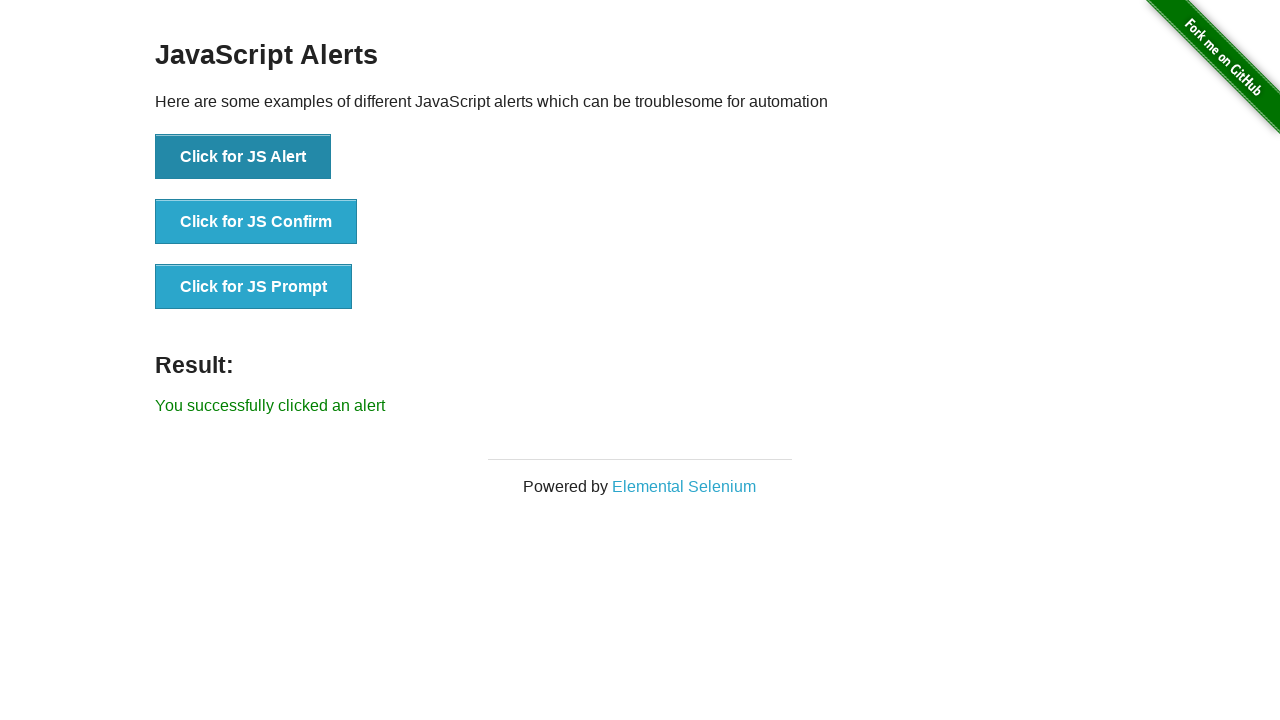

Result message appeared on the page
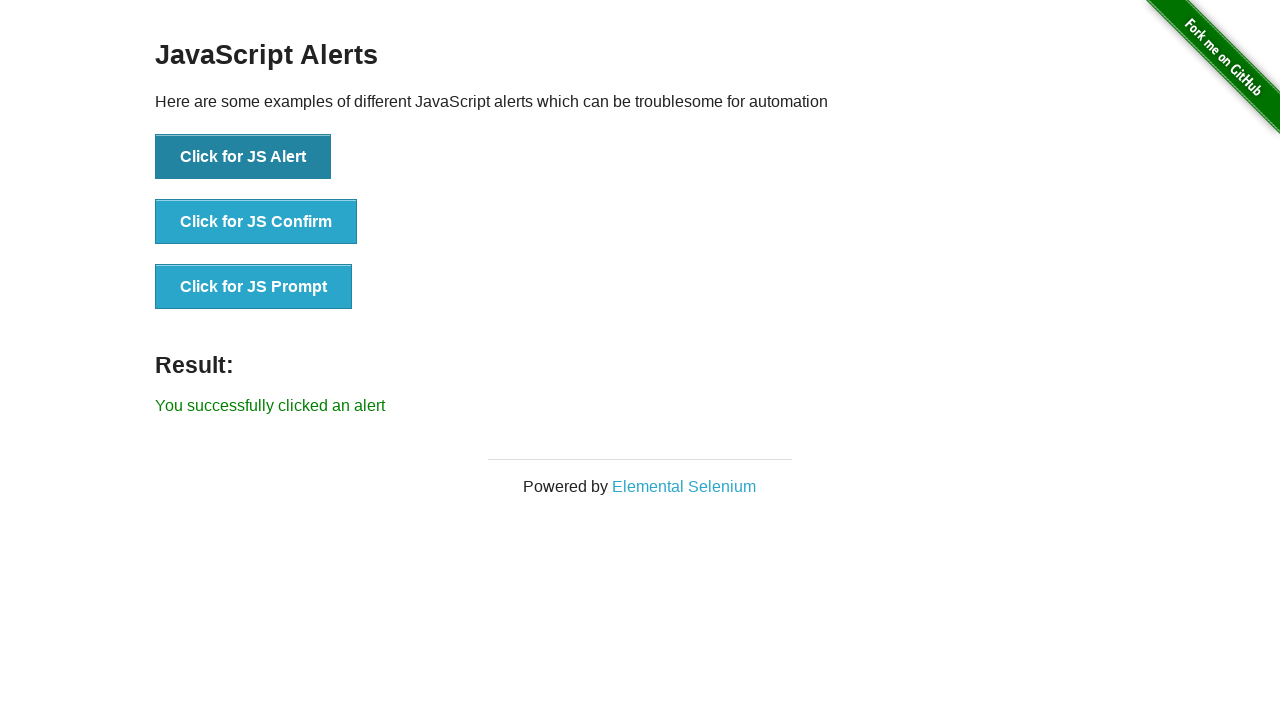

Retrieved result message text
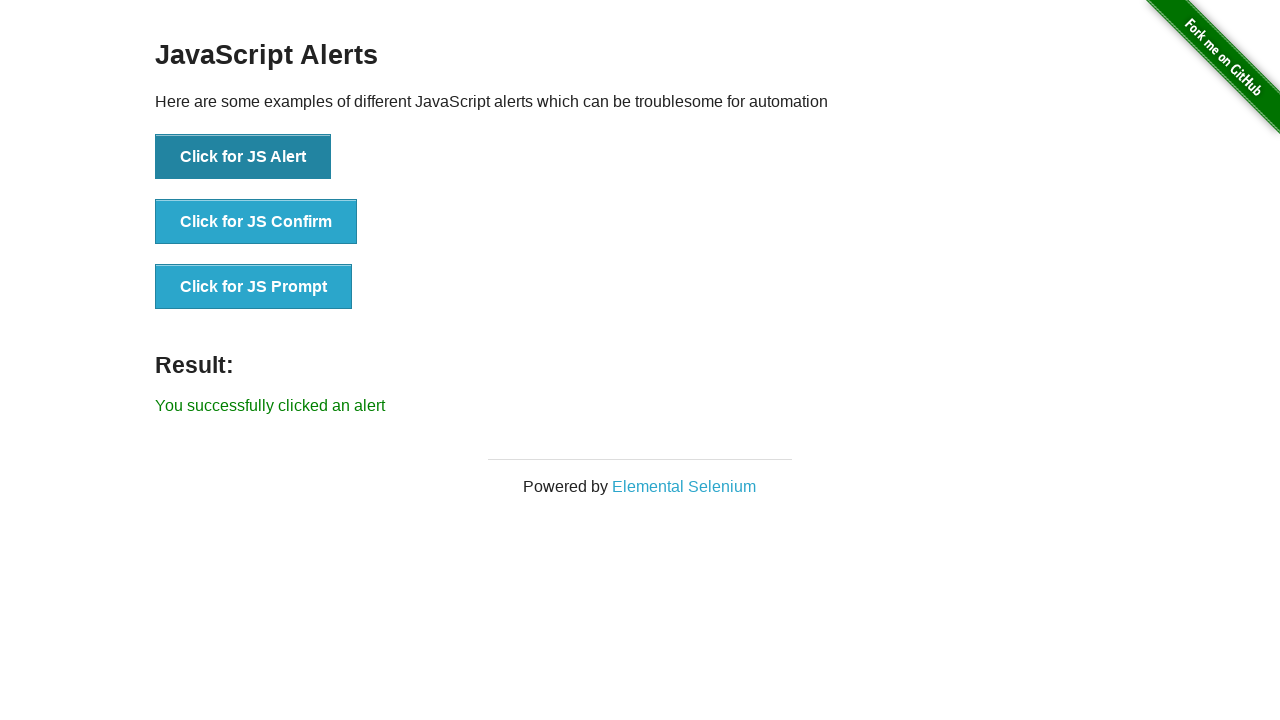

Verified result message equals 'You successfully clicked an alert'
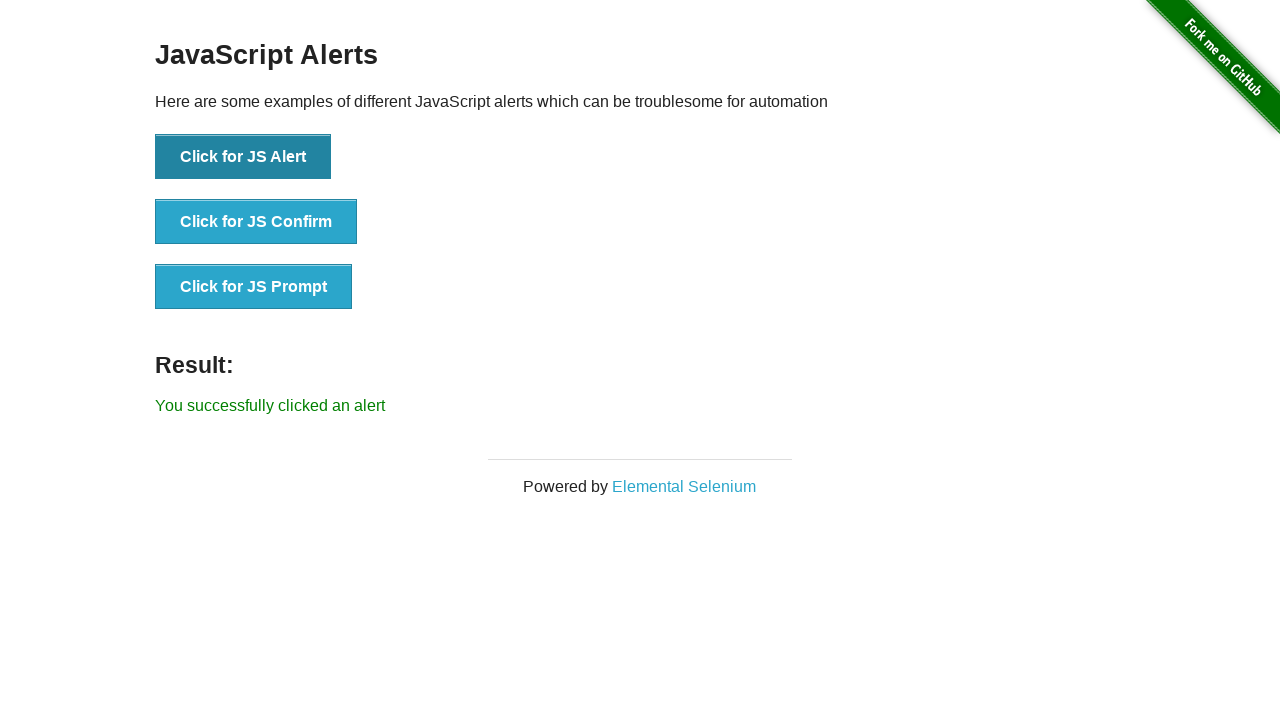

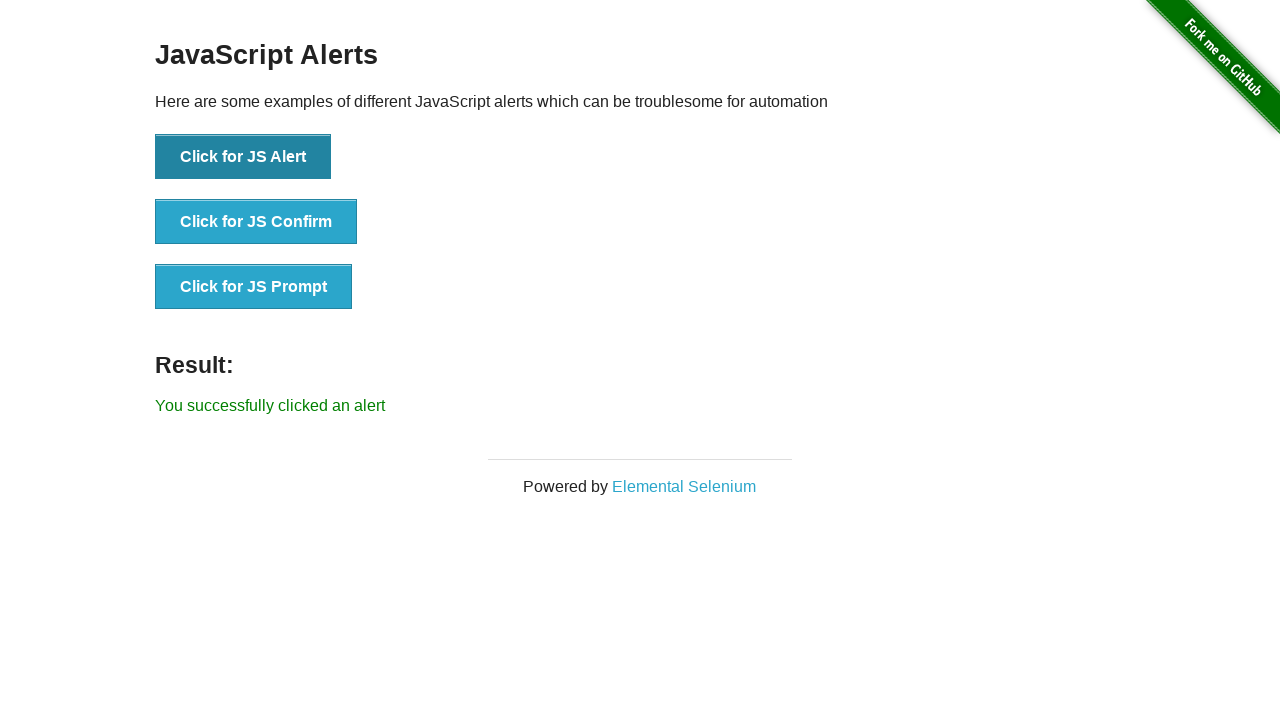